Navigates to the Whil website homepage and checks browser console logs

Starting URL: https://www.whil.com/

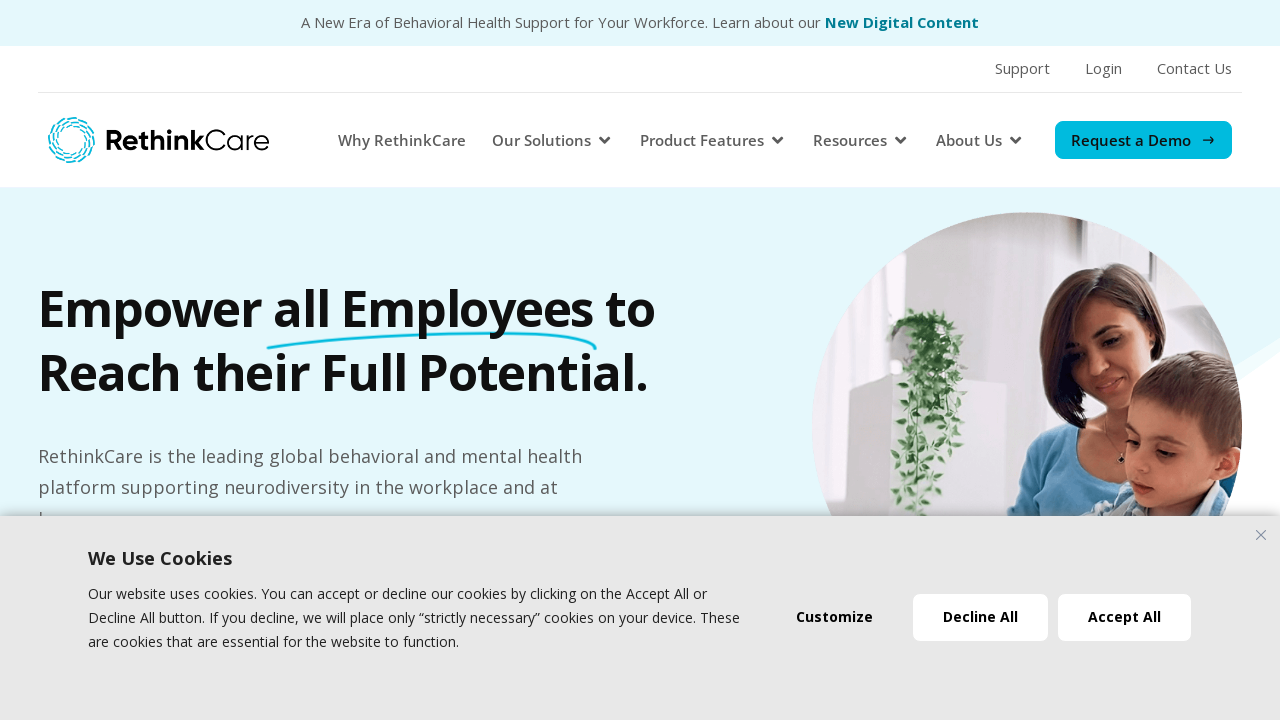

Navigated to Whil website homepage and captured initial state
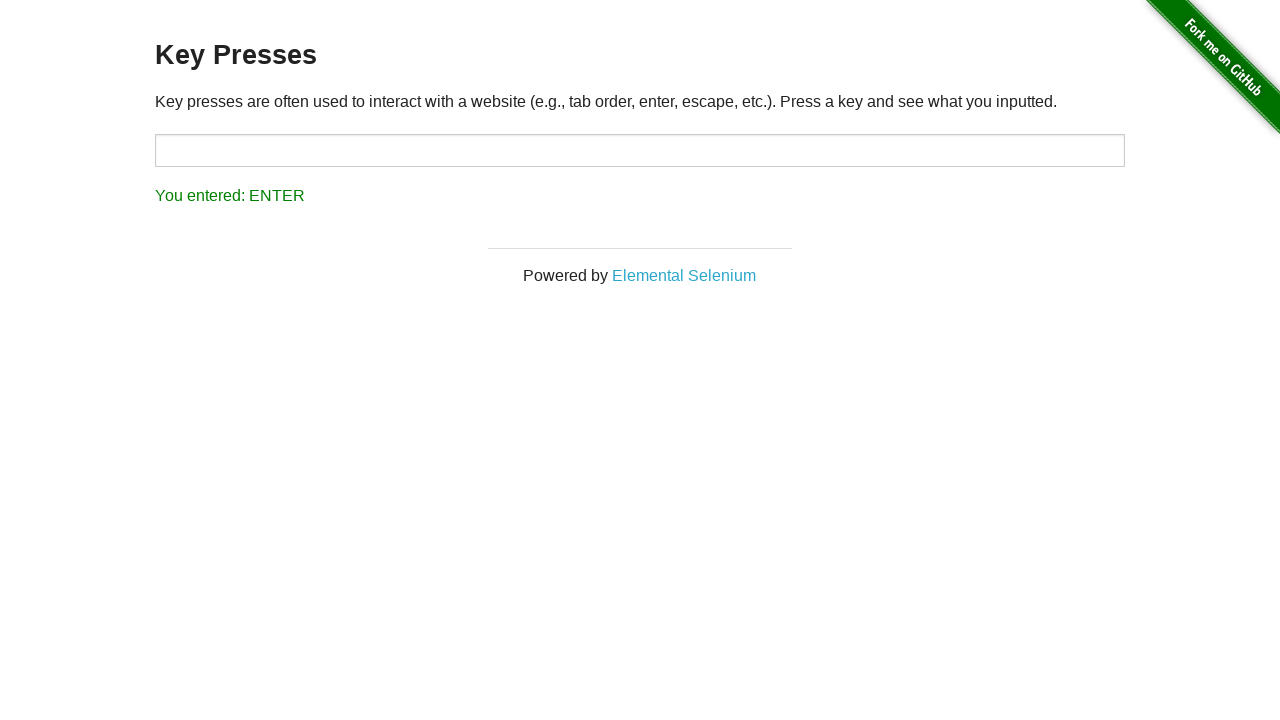

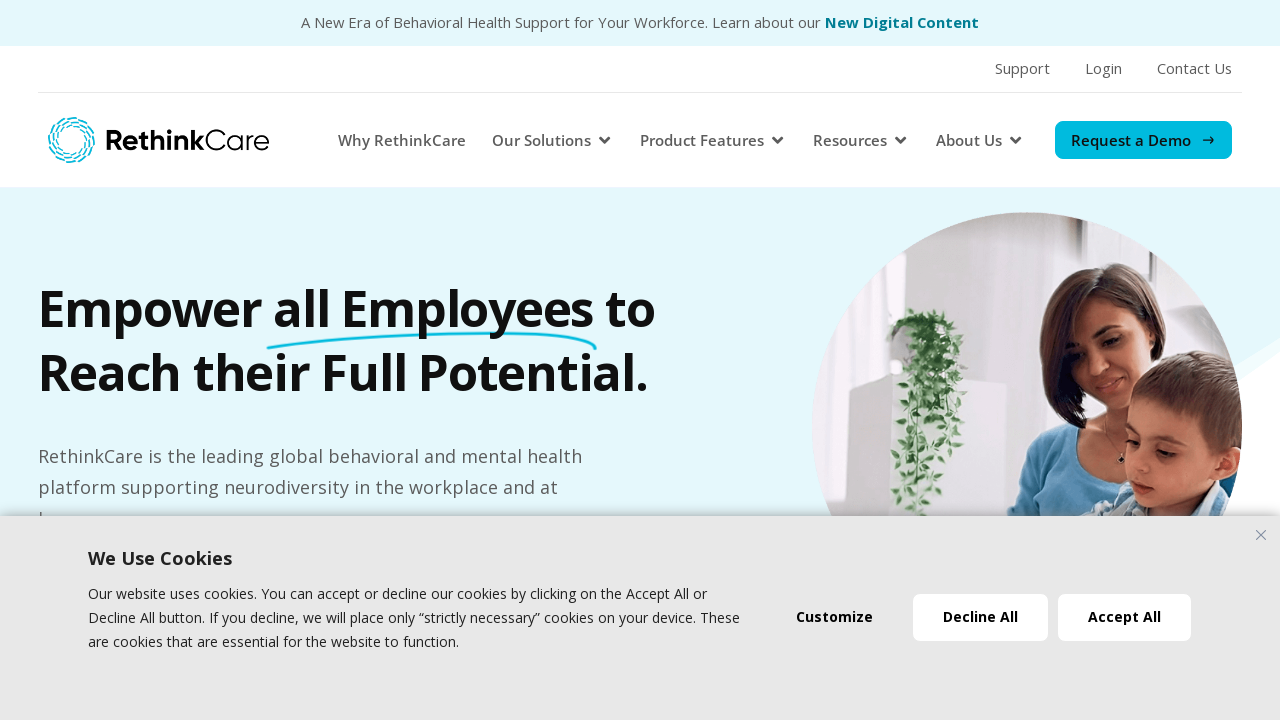